Tests slider interaction by moving the slider element horizontally using mouse hover actions

Starting URL: https://demoqa.com/slider/

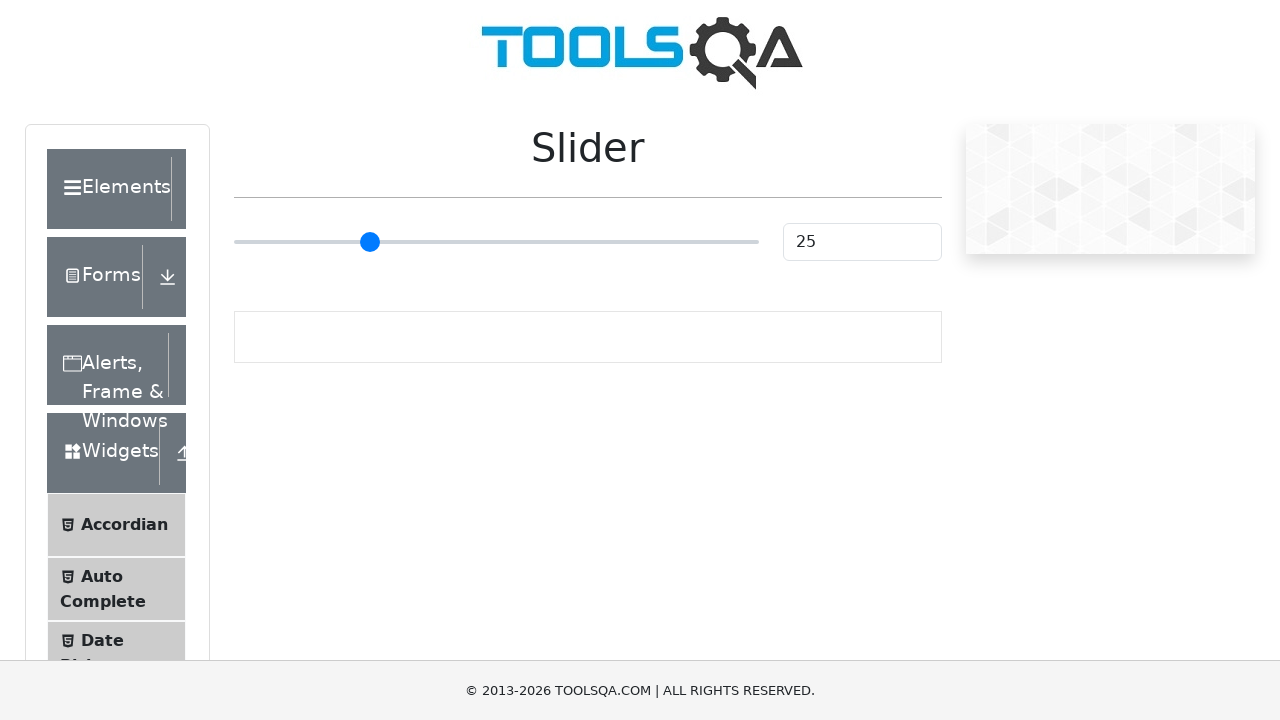

Located slider element with ID 'sliderContainer'
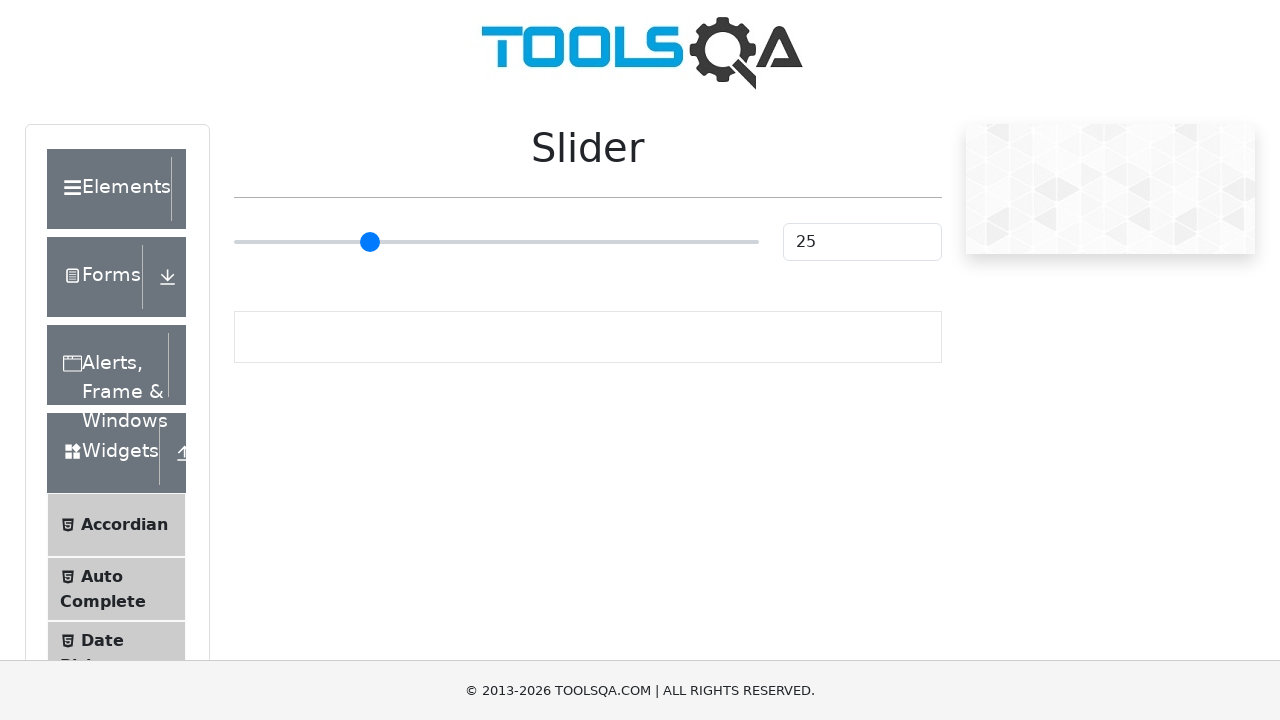

Hovered over slider element at (588, 242) on #sliderContainer
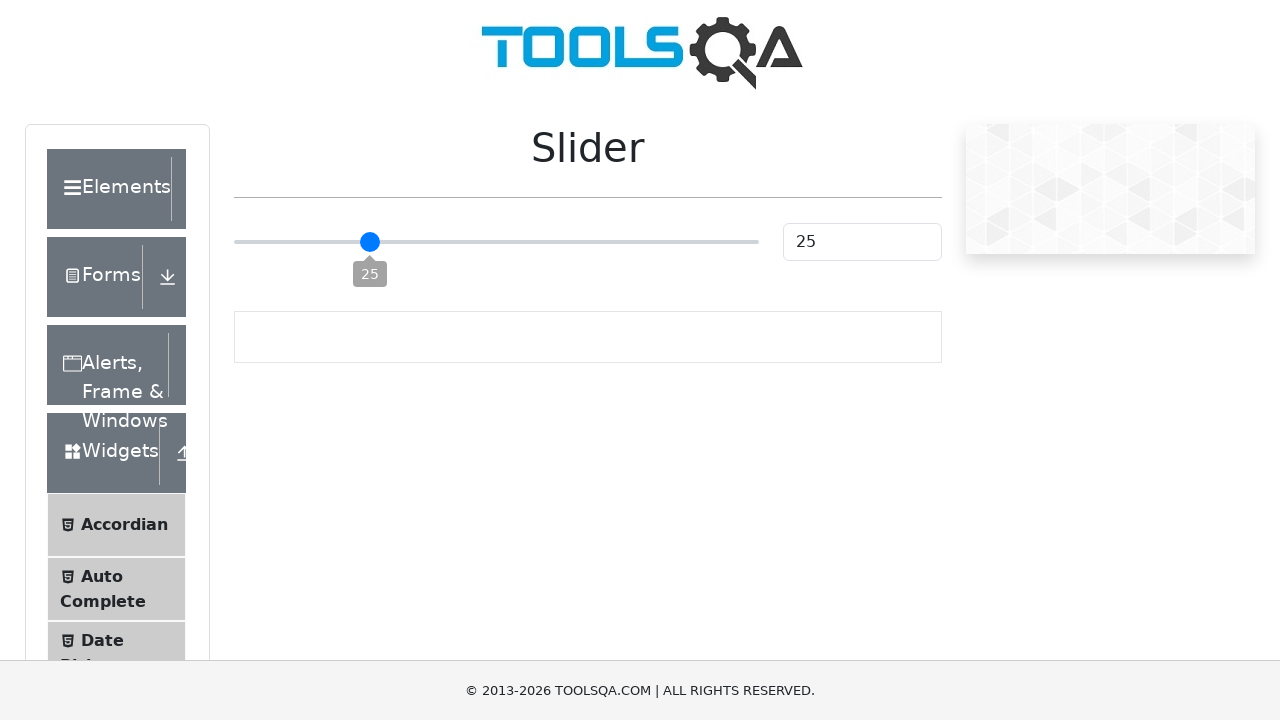

Moved mouse to slider position with 20px horizontal offset at (242, 223)
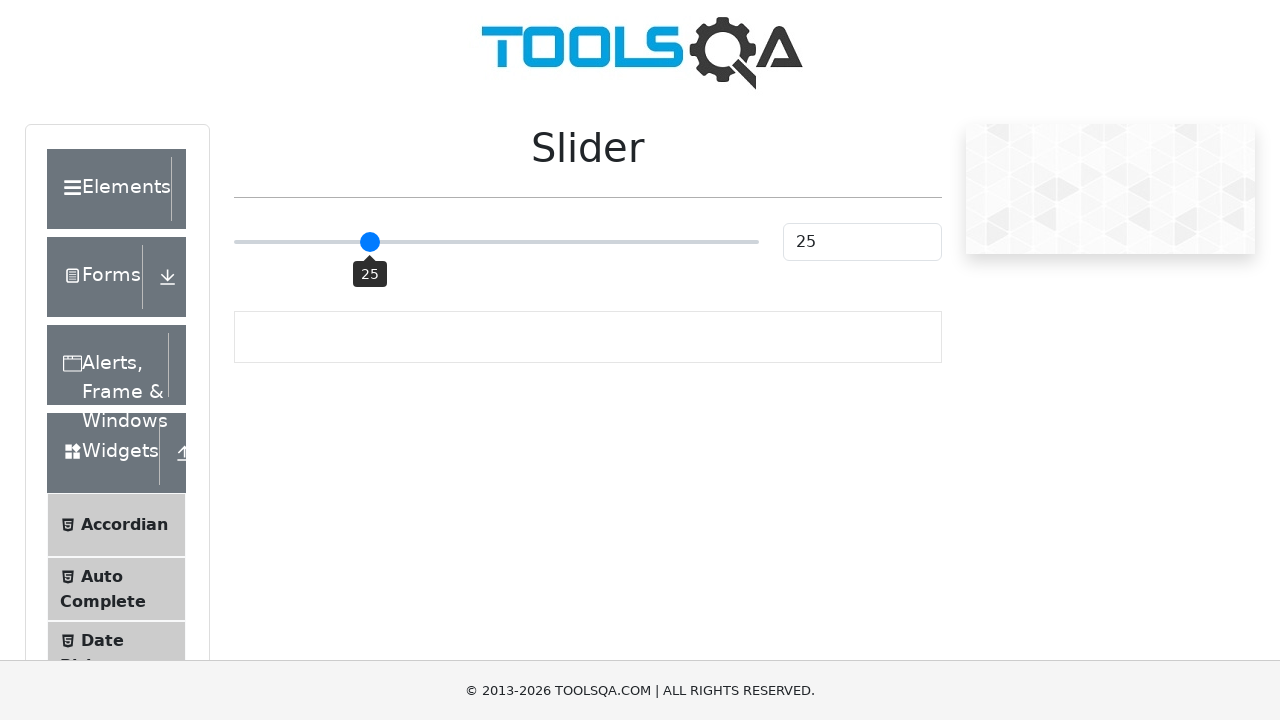

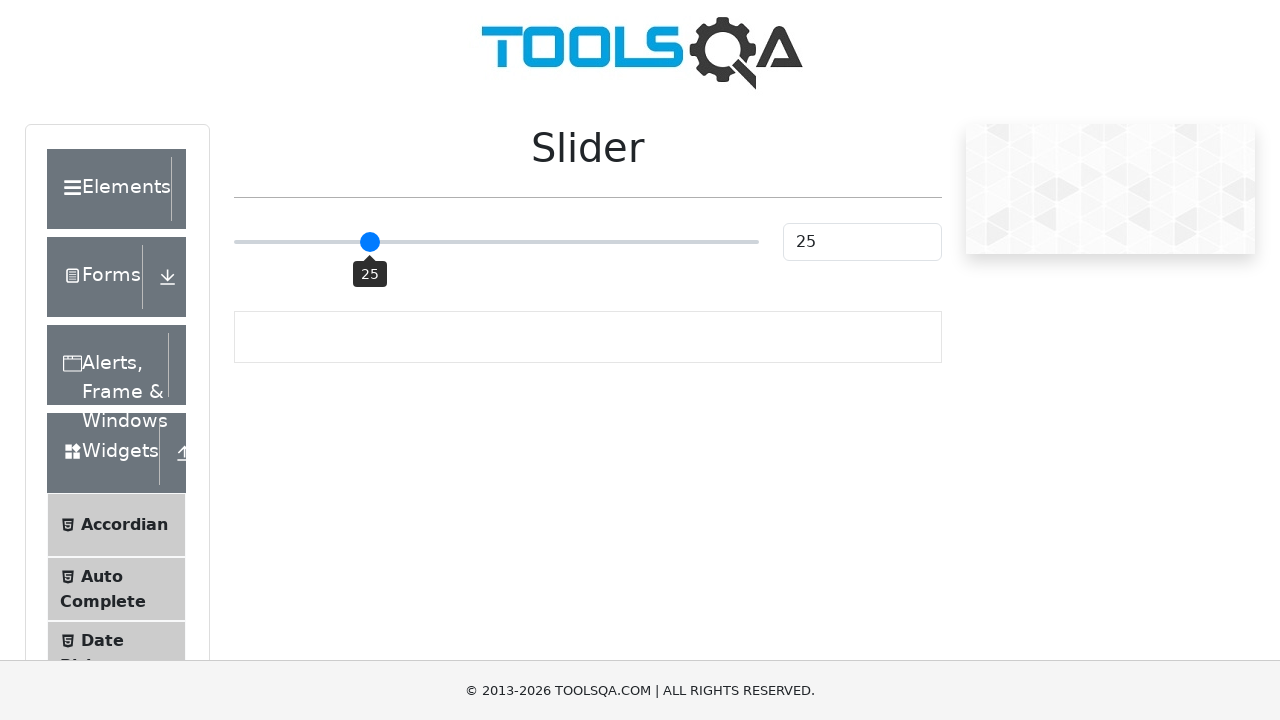